Tests scrolling functionality on the Chrome Web Store extensions page by performing multiple large scroll actions to load more content.

Starting URL: https://chrome.google.com/webstore/category/ext/11-web-development

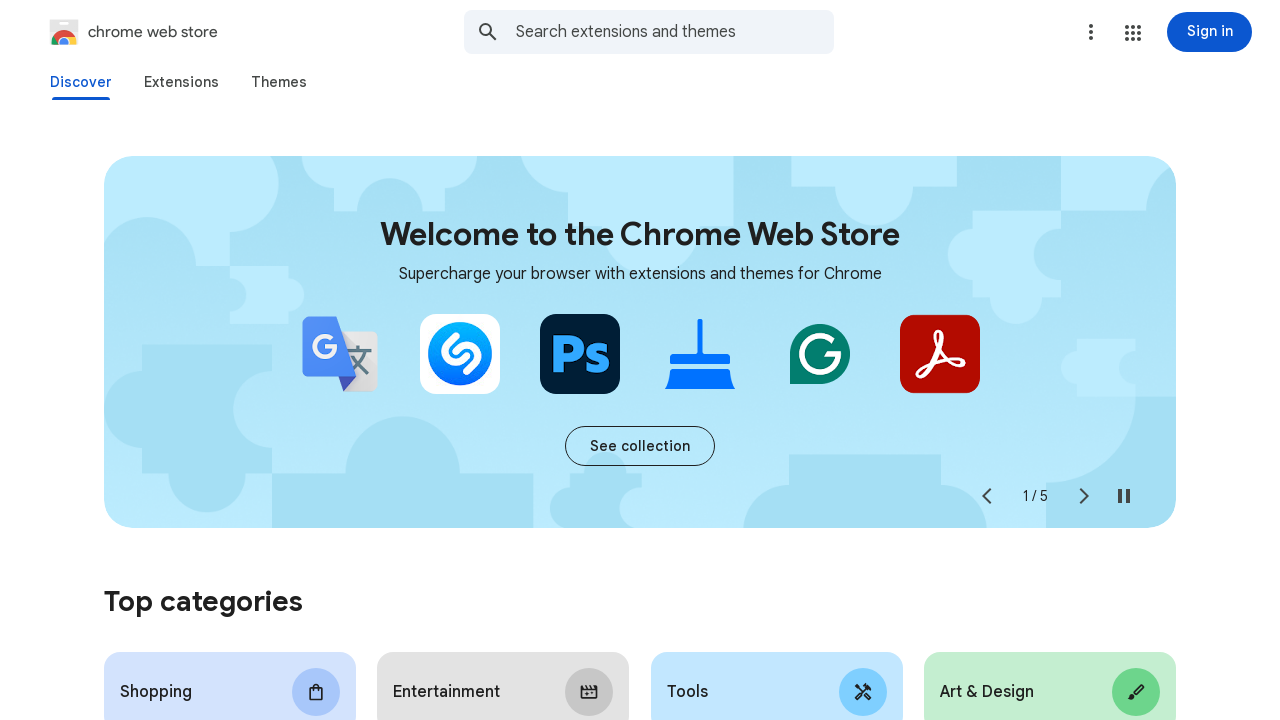

Scrolled down with large vertical scroll action (iteration 1)
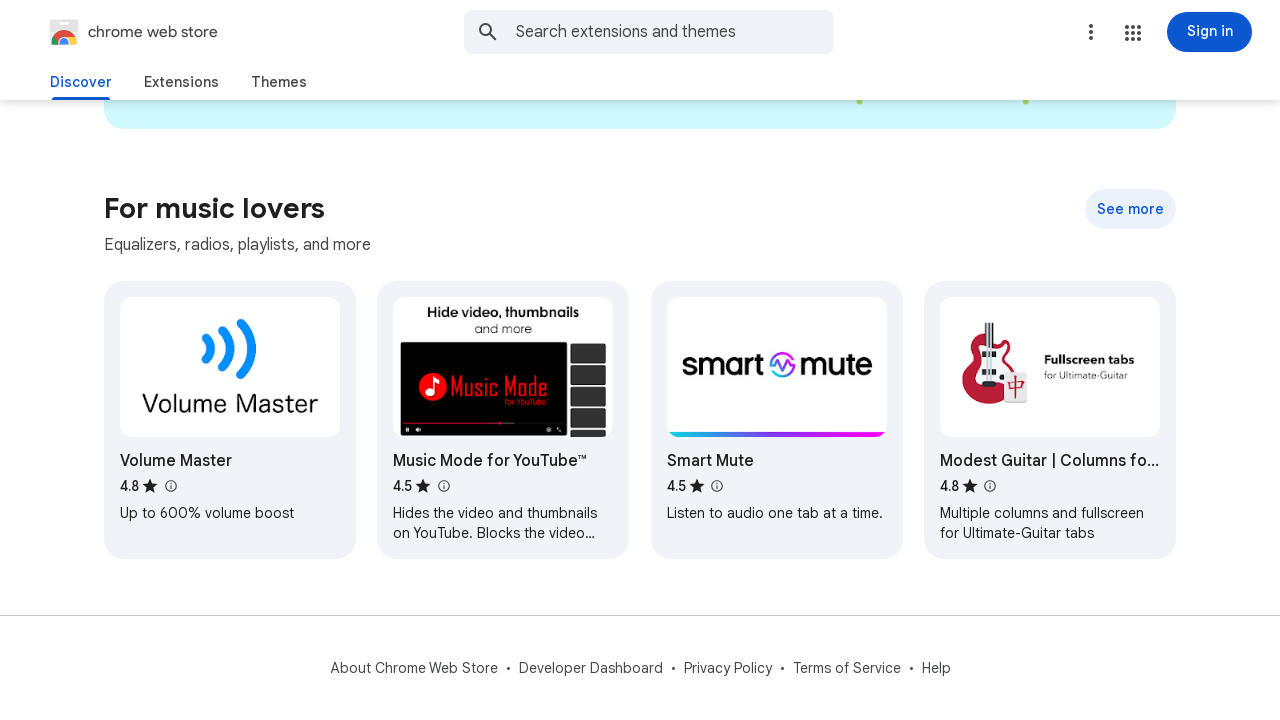

Waited 2 seconds for extensions to load after scroll (iteration 1)
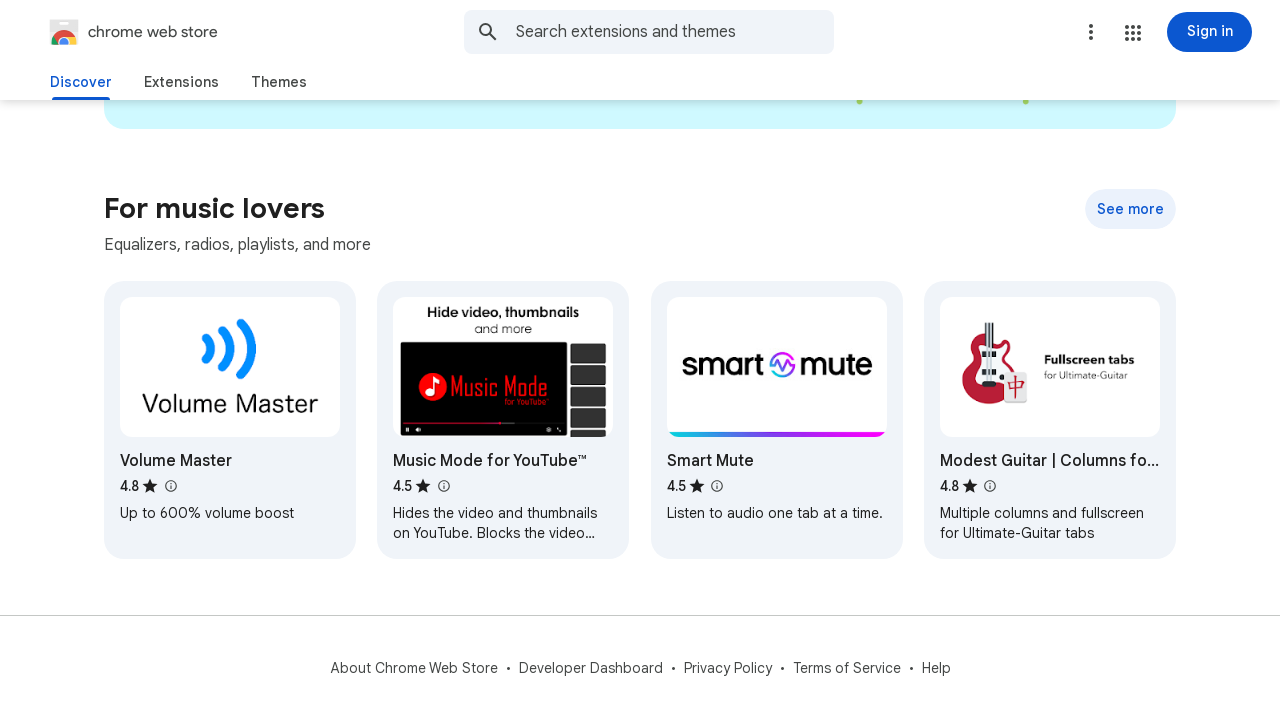

Scrolled down with large vertical scroll action (iteration 2)
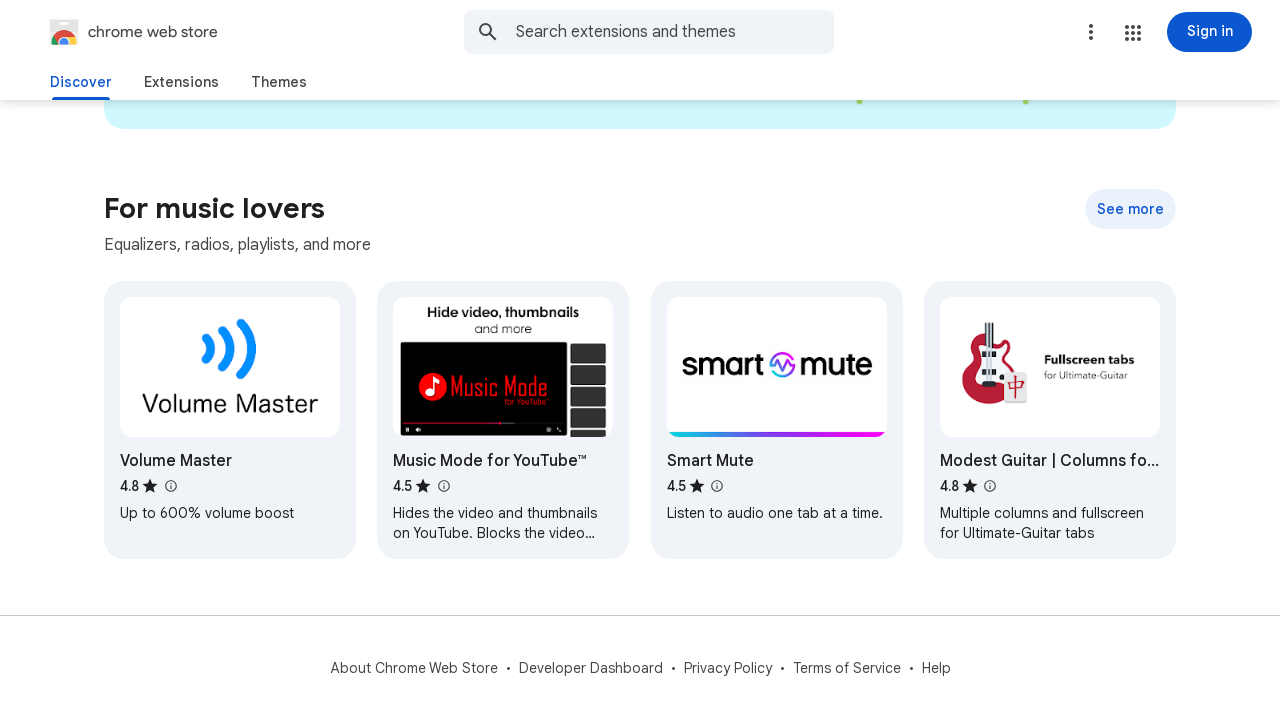

Waited 2 seconds for extensions to load after scroll (iteration 2)
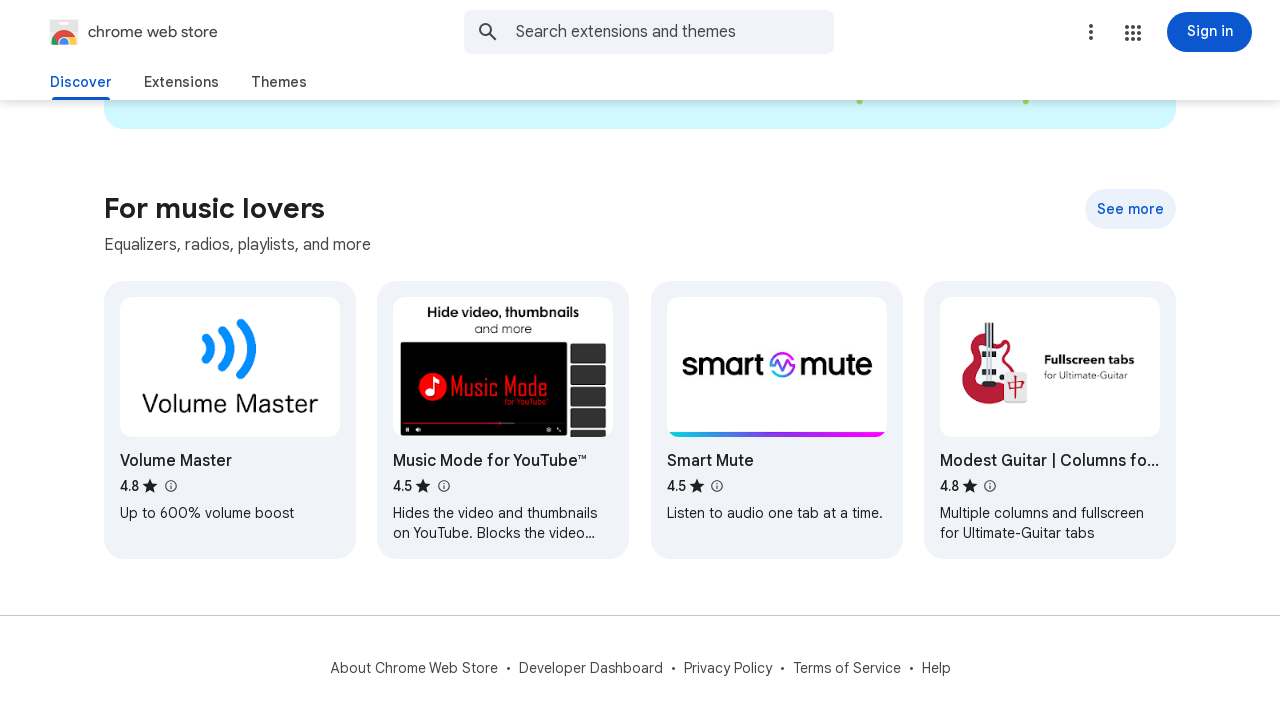

Scrolled down with large vertical scroll action (iteration 3)
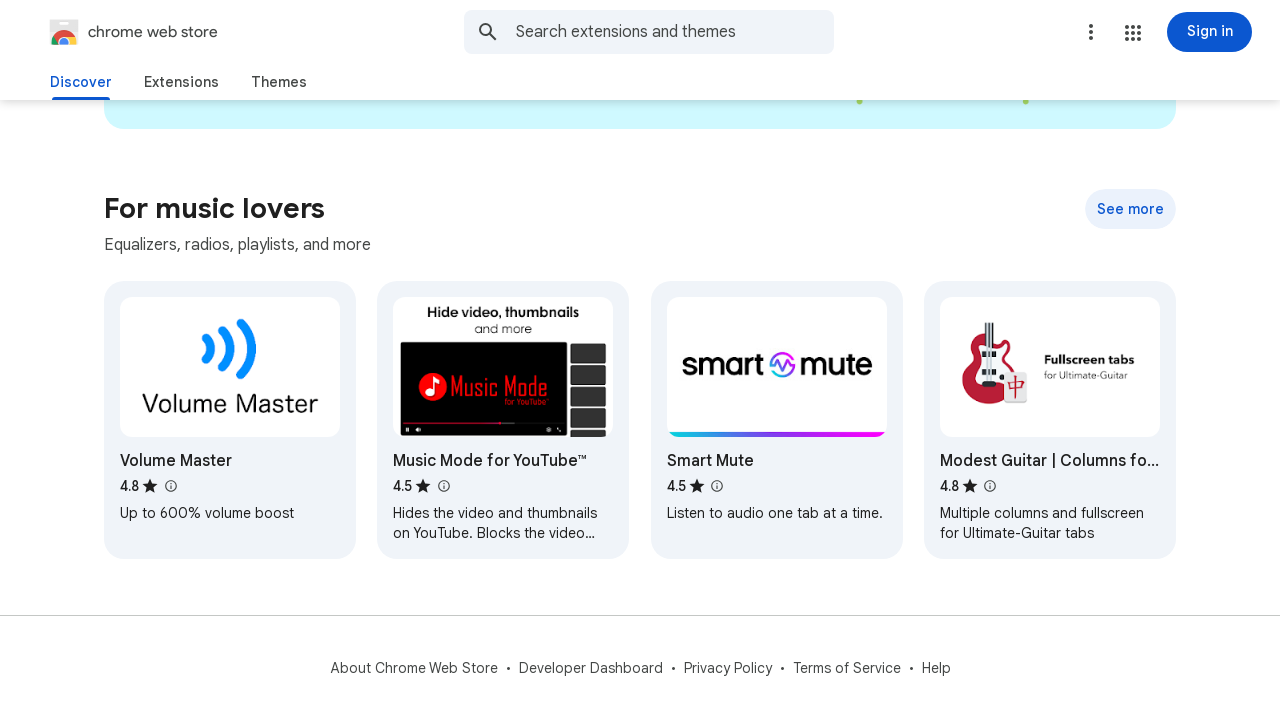

Waited 2 seconds for extensions to load after scroll (iteration 3)
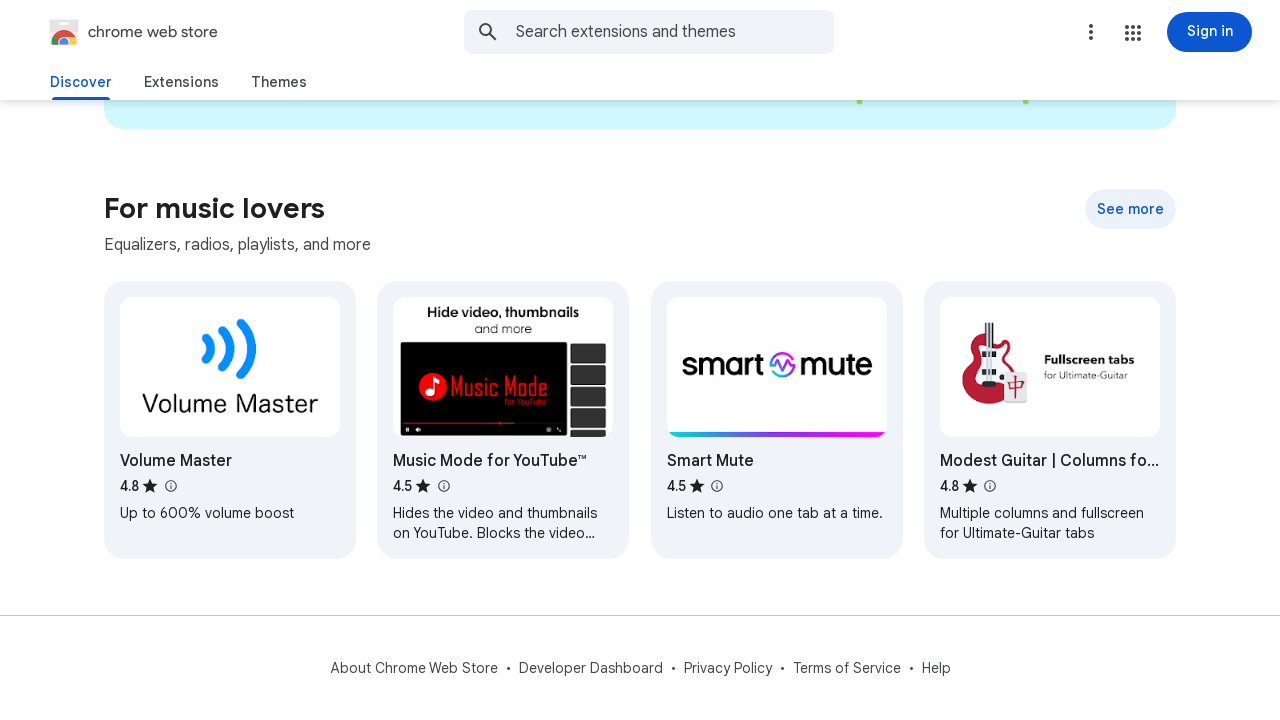

Scrolled down with large vertical scroll action (iteration 4)
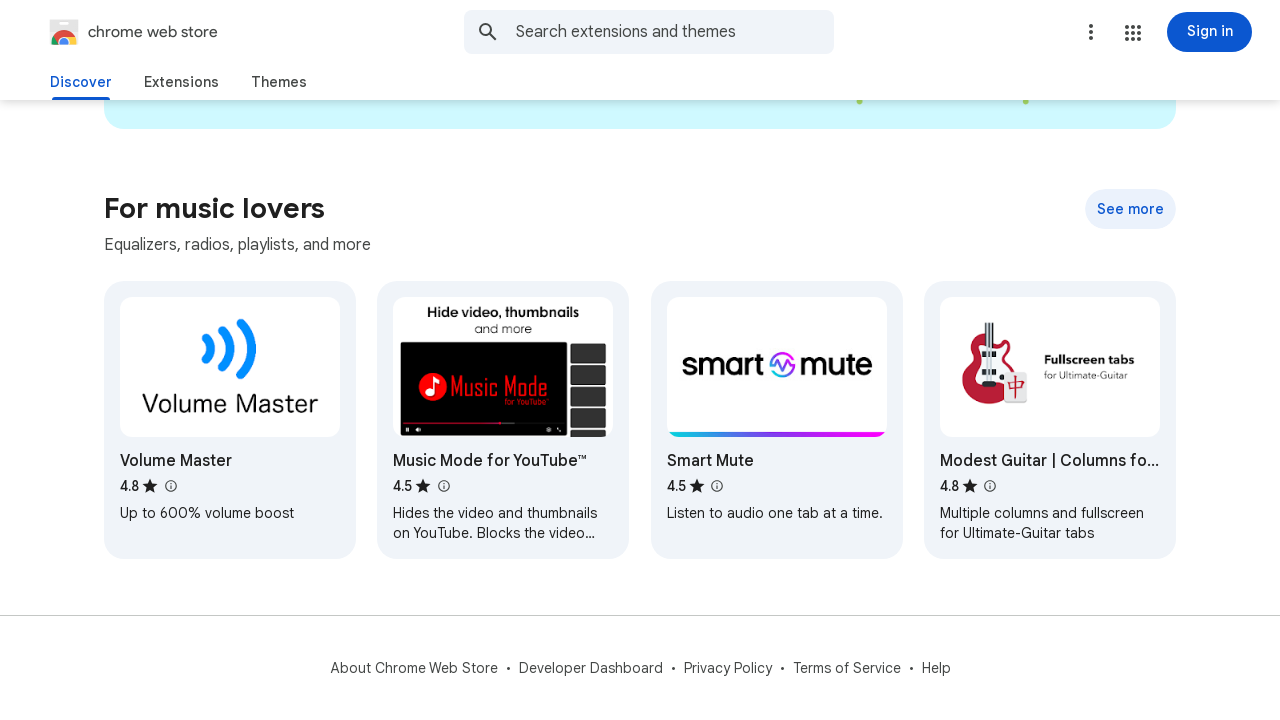

Waited 2 seconds for extensions to load after scroll (iteration 4)
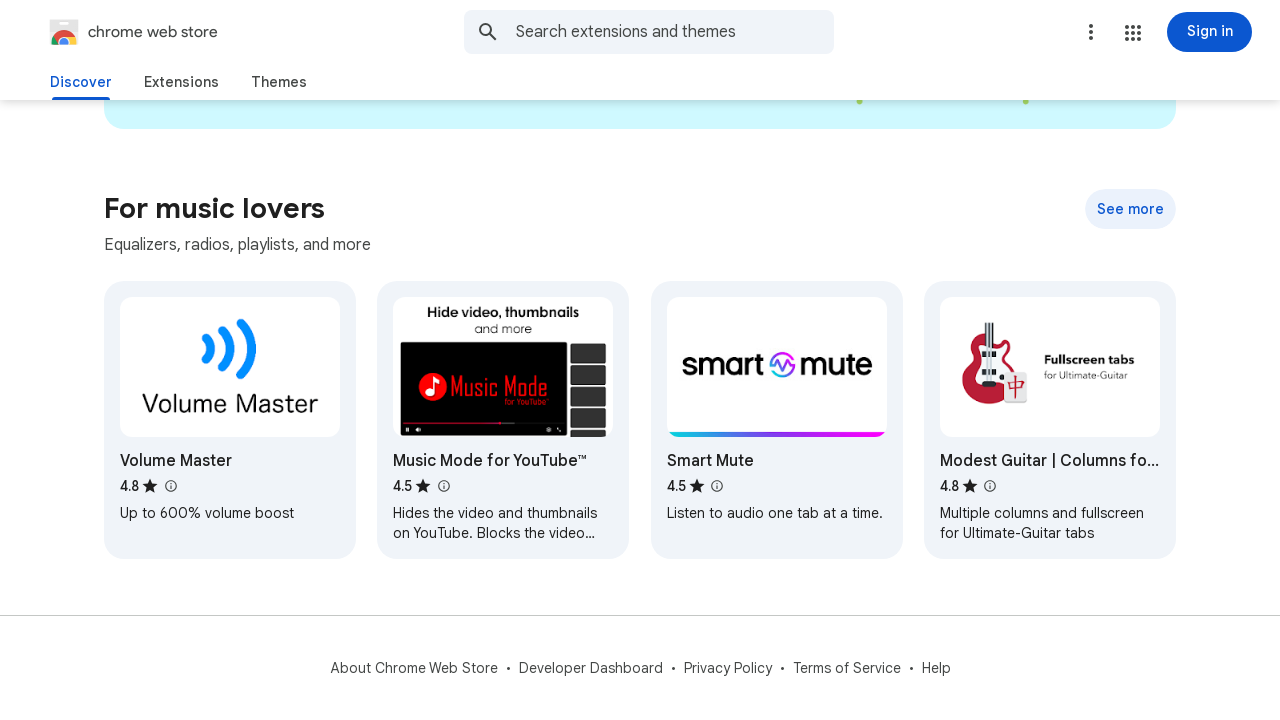

Scrolled down with large vertical scroll action (iteration 5)
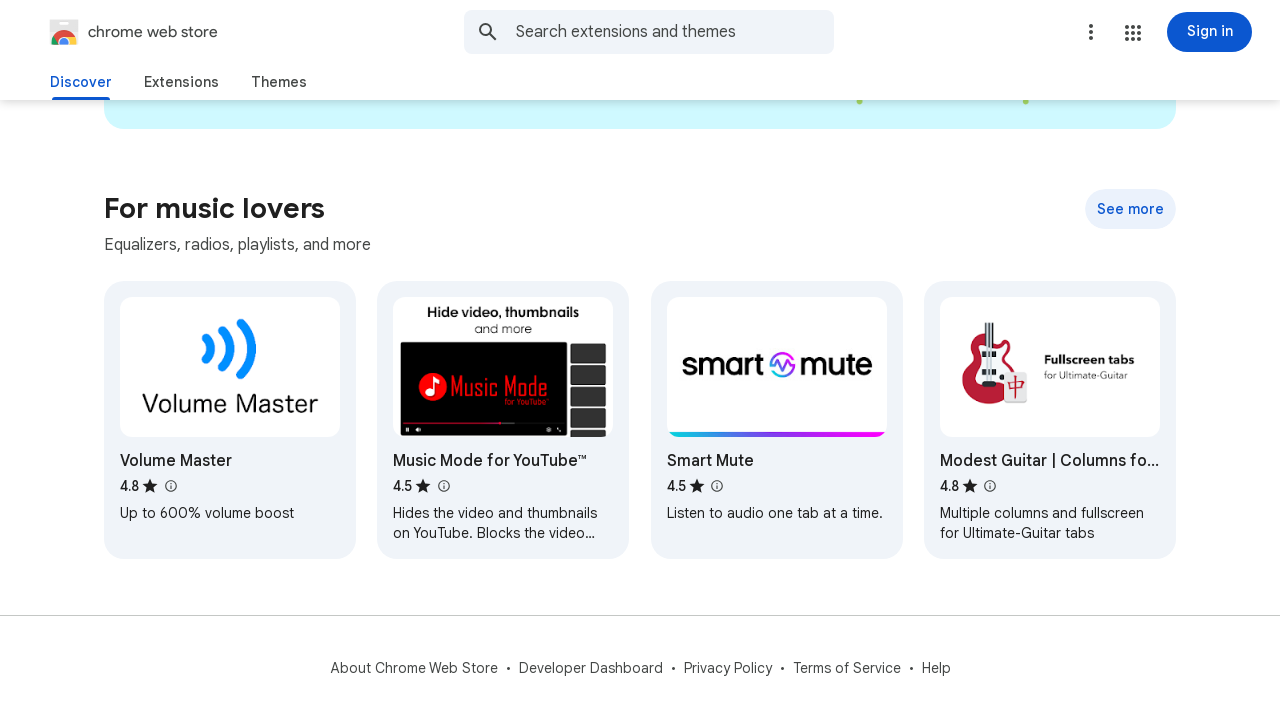

Waited 2 seconds for extensions to load after scroll (iteration 5)
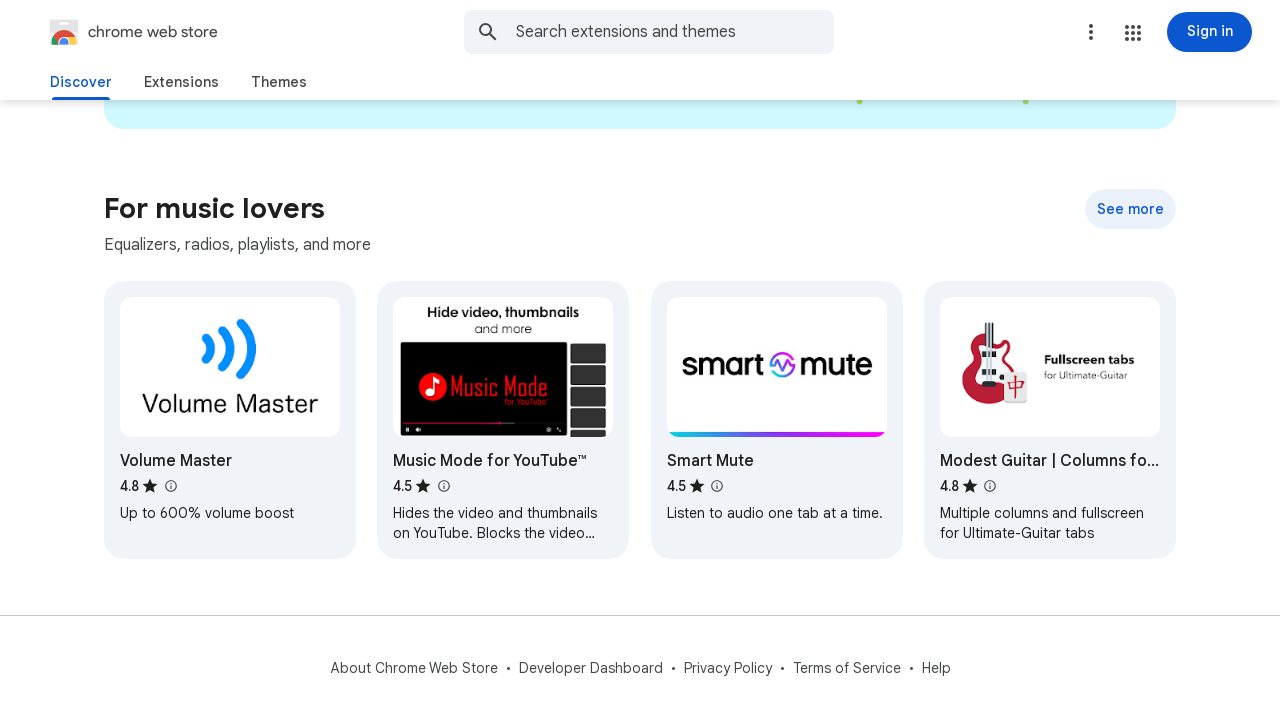

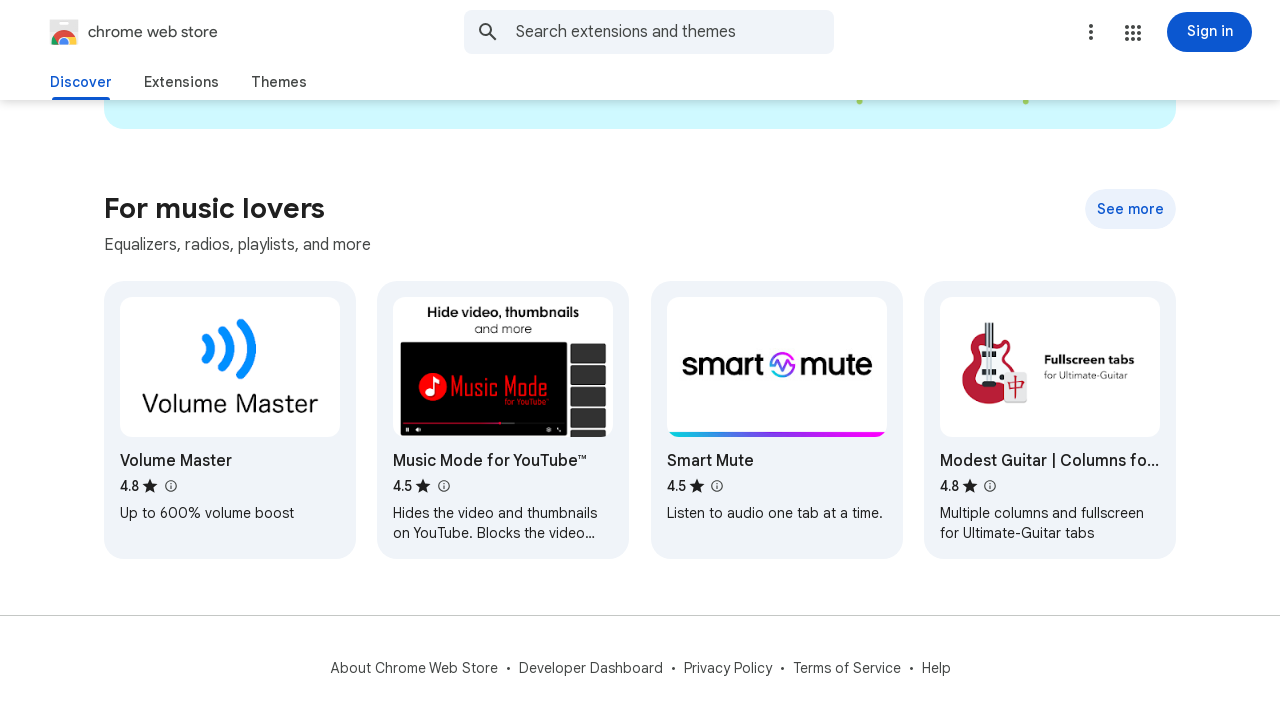